Tests nested iframe functionality by clicking on a tab to show multiple frames, switching into nested iframes, and filling an input field with a name.

Starting URL: https://demo.automationtesting.in/Frames.html

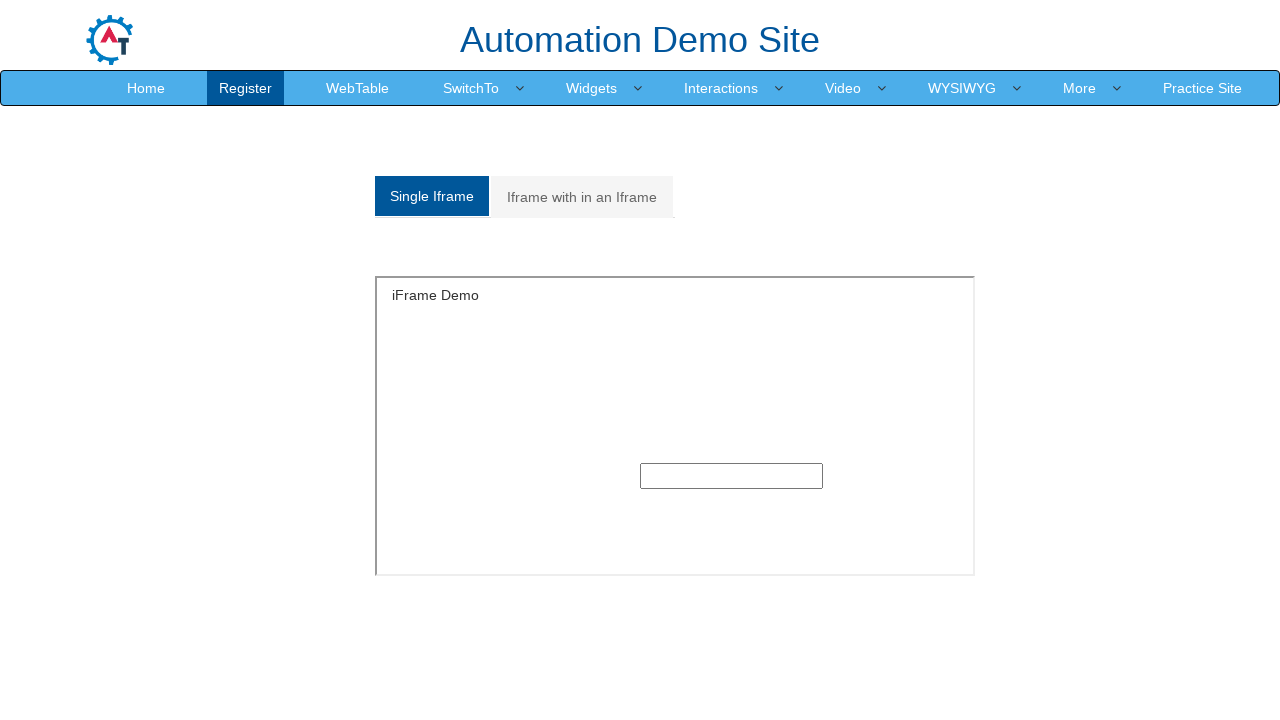

Clicked on 'Iframe with in an Iframe' tab at (582, 197) on xpath=/html/body/section/div[1]/div/div/div/div[1]/div/ul/li[2]/a
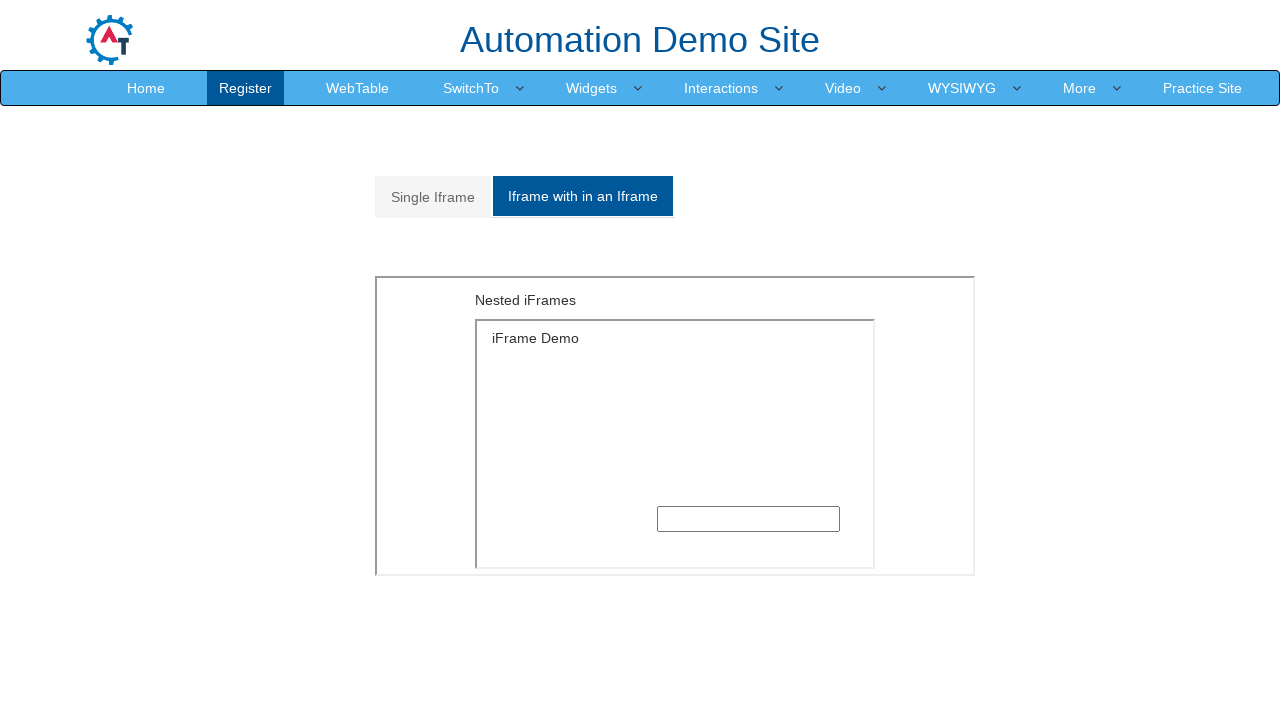

Located outer iframe with id 'Multiple iframe'
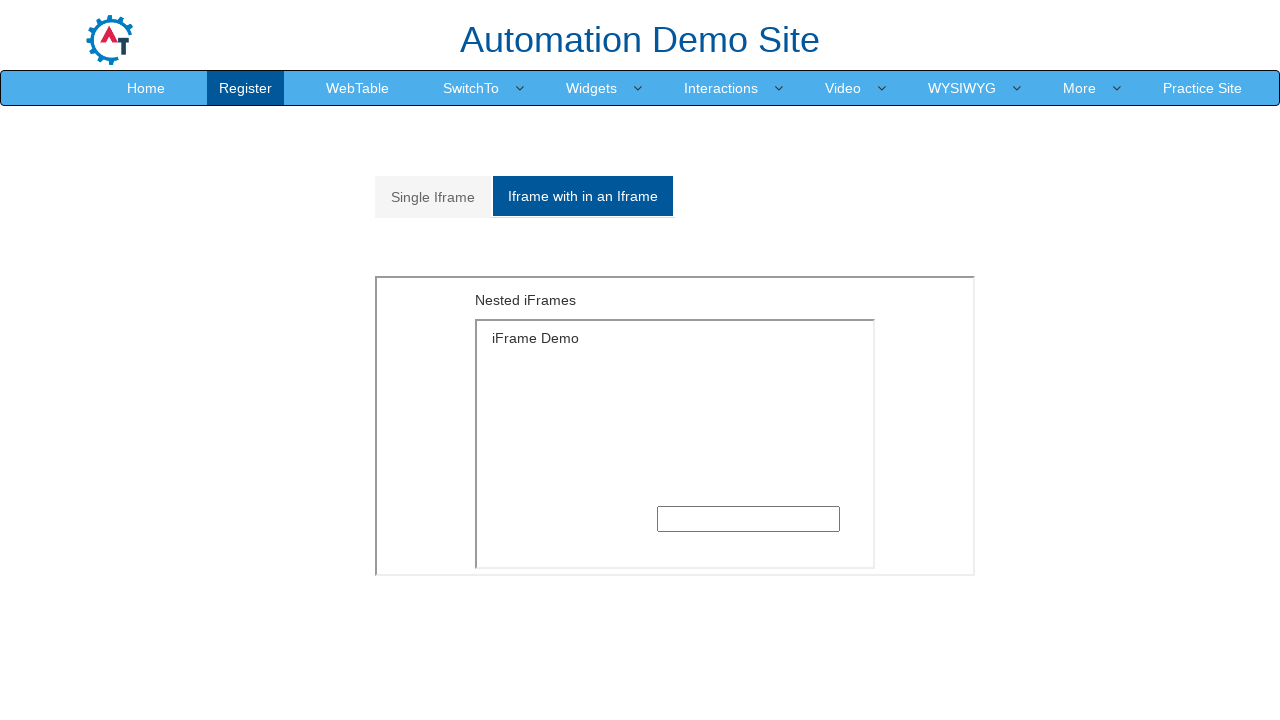

Located first nested iframe inside outer frame
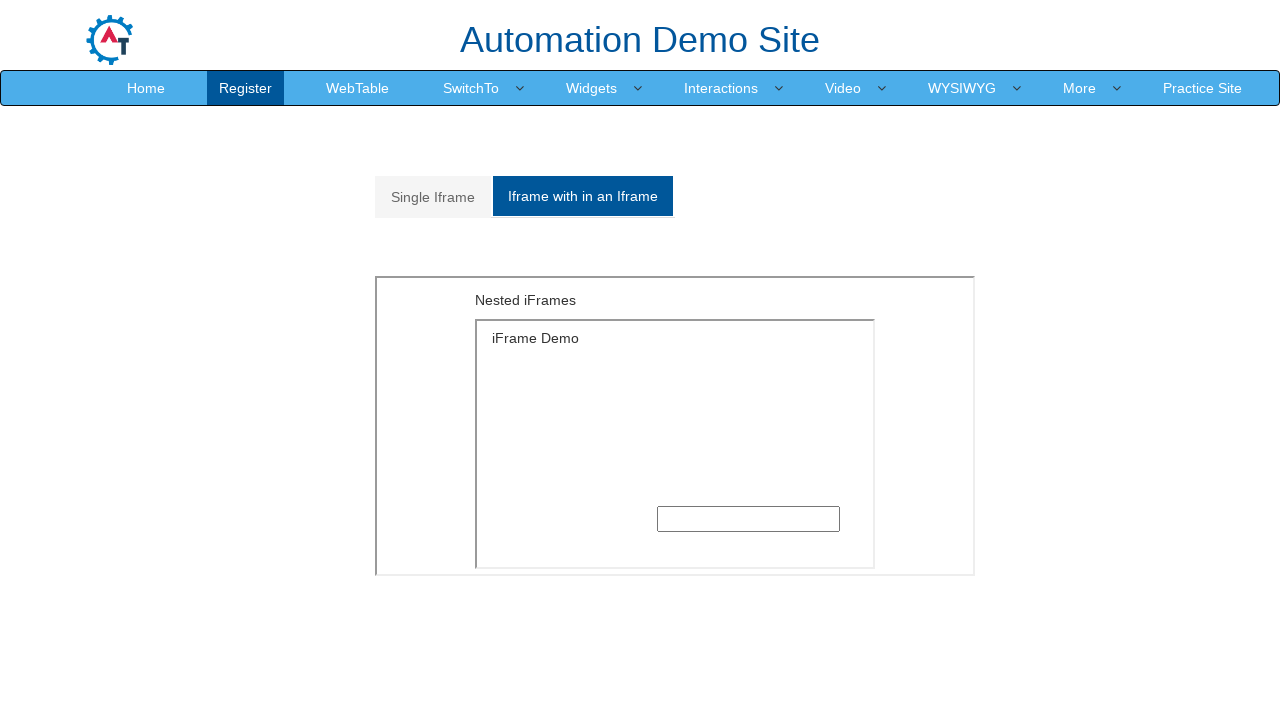

Filled input field in nested iframe with 'Naveen' on #Multiple iframe >> internal:control=enter-frame >> iframe >> nth=0 >> internal:
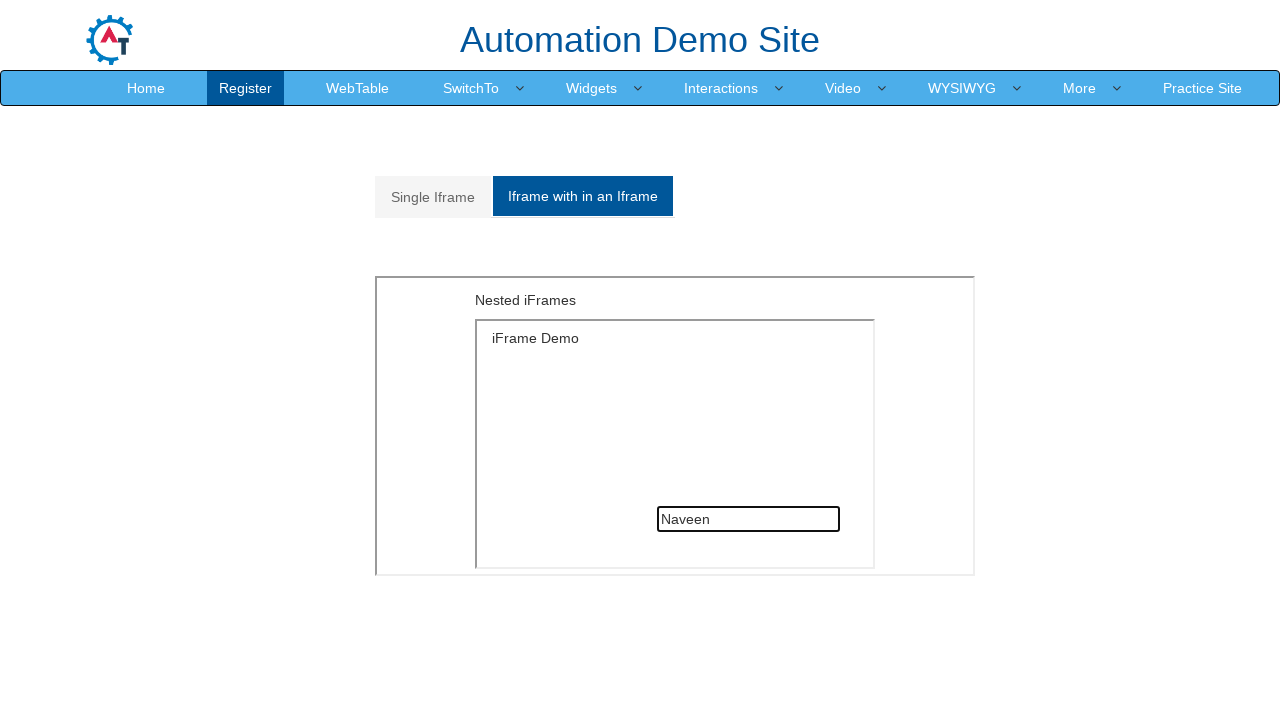

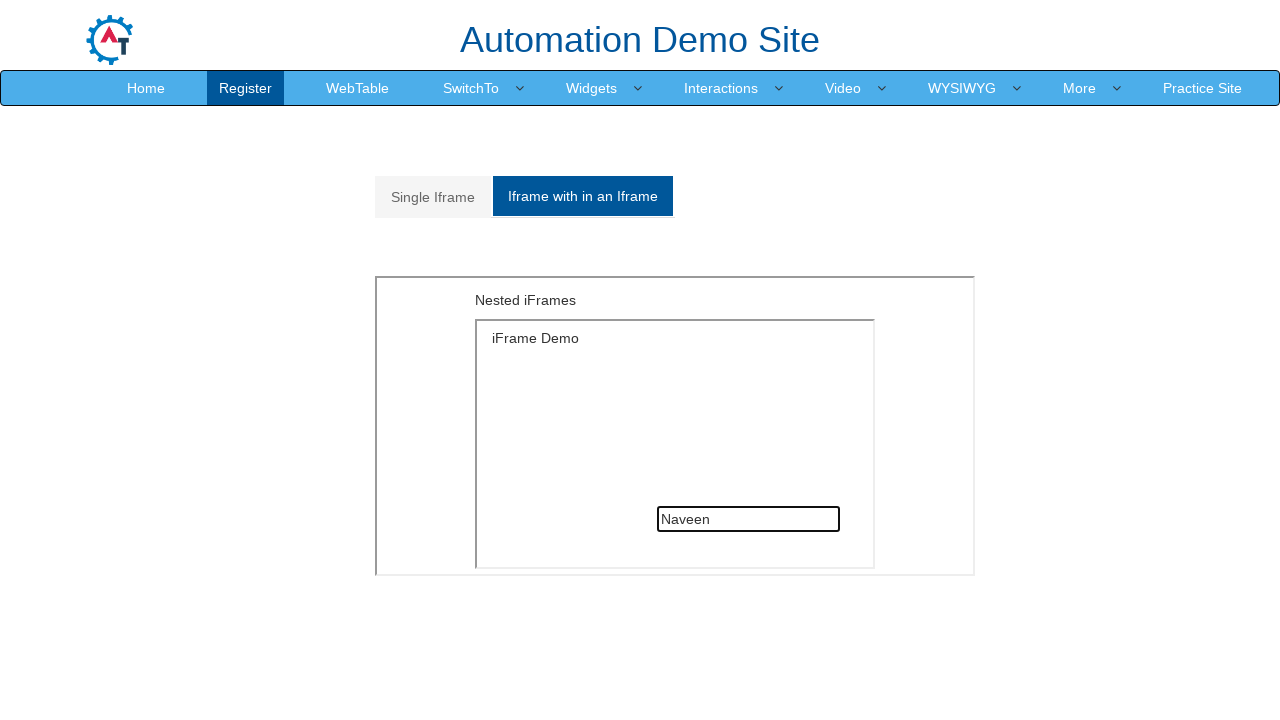